Tests keyboard input with shift key modifier to type text with mixed case in a text input field

Starting URL: https://demoqa.com/text-box

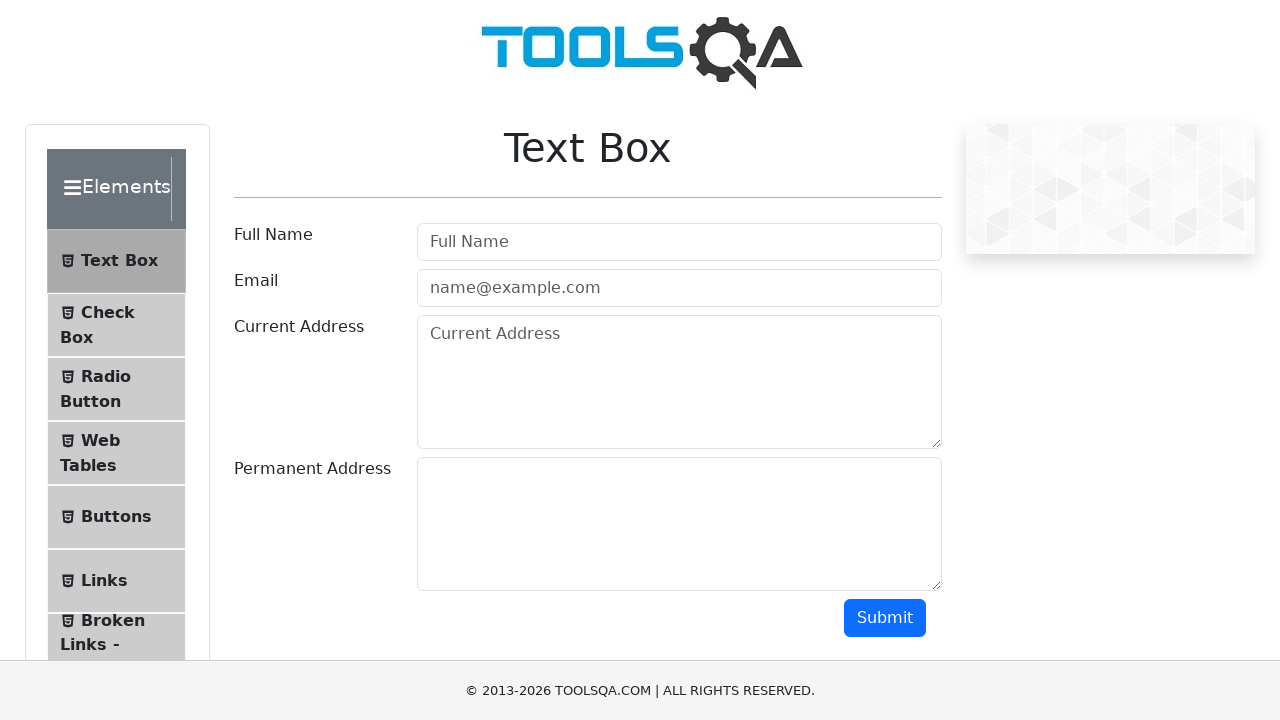

Clicked on the username input field at (679, 242) on #userName
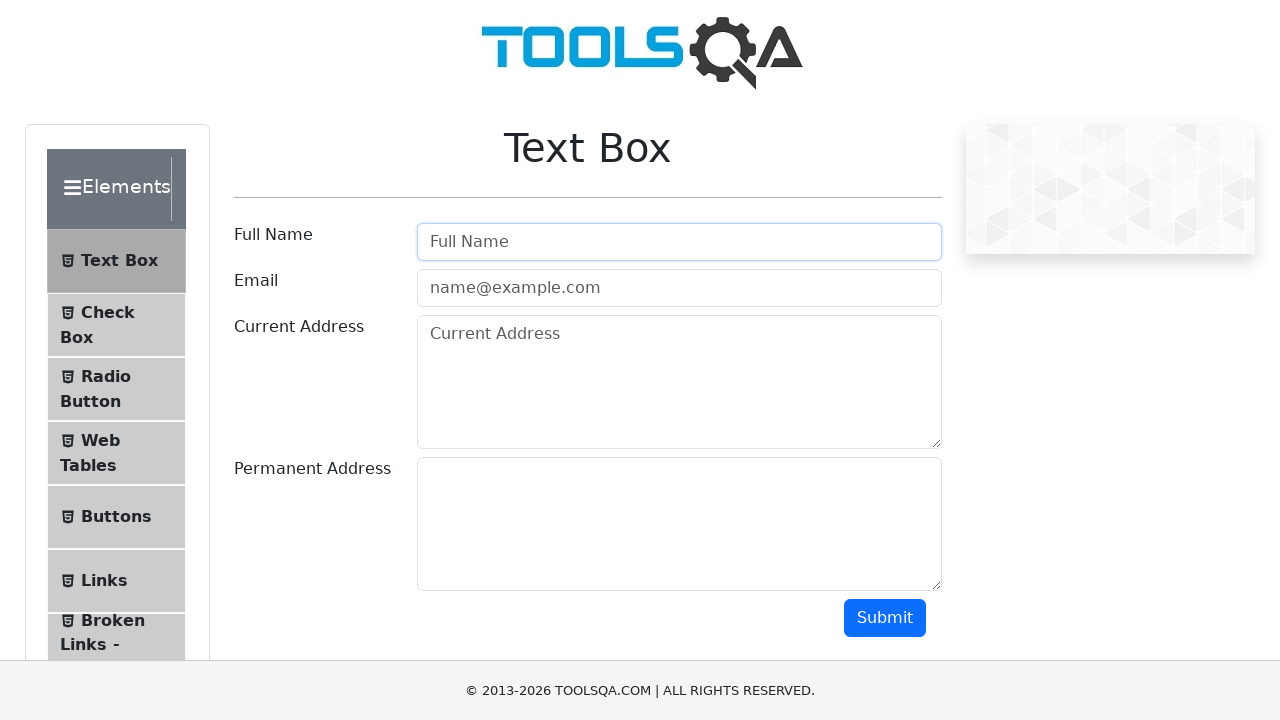

Typed 'RADHEY saran' with mixed case in username field using keyboard input on #userName
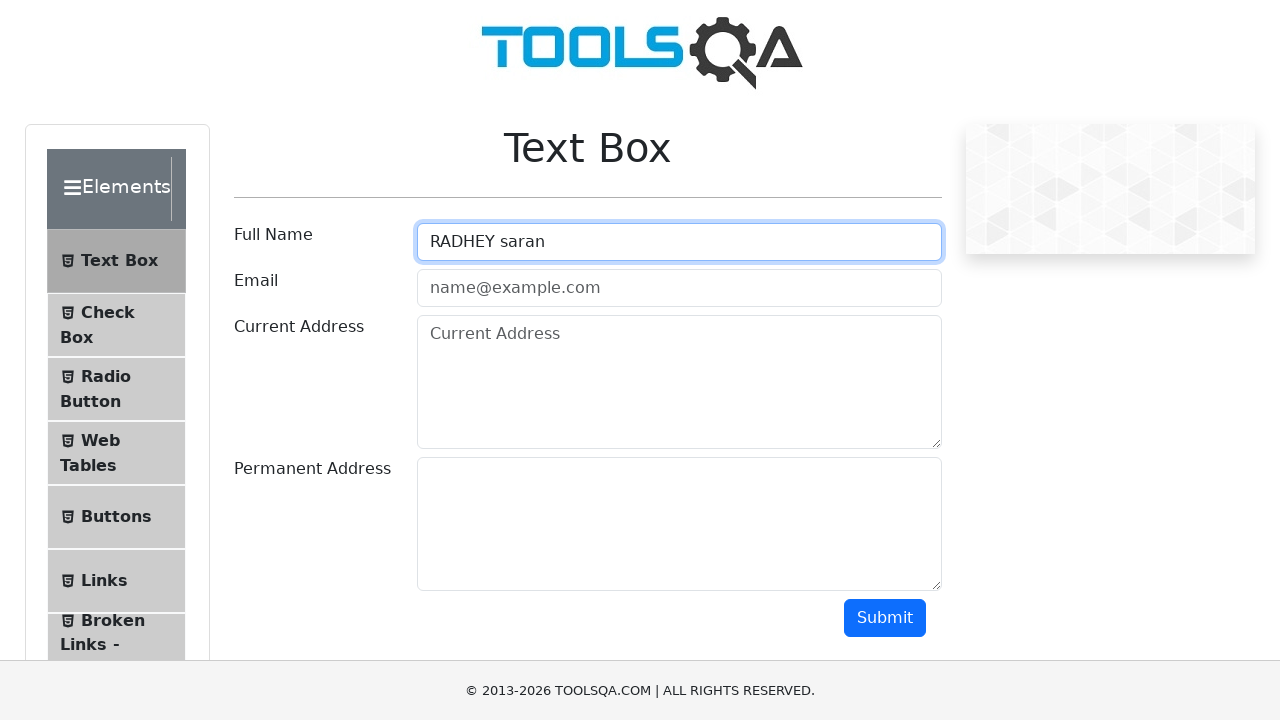

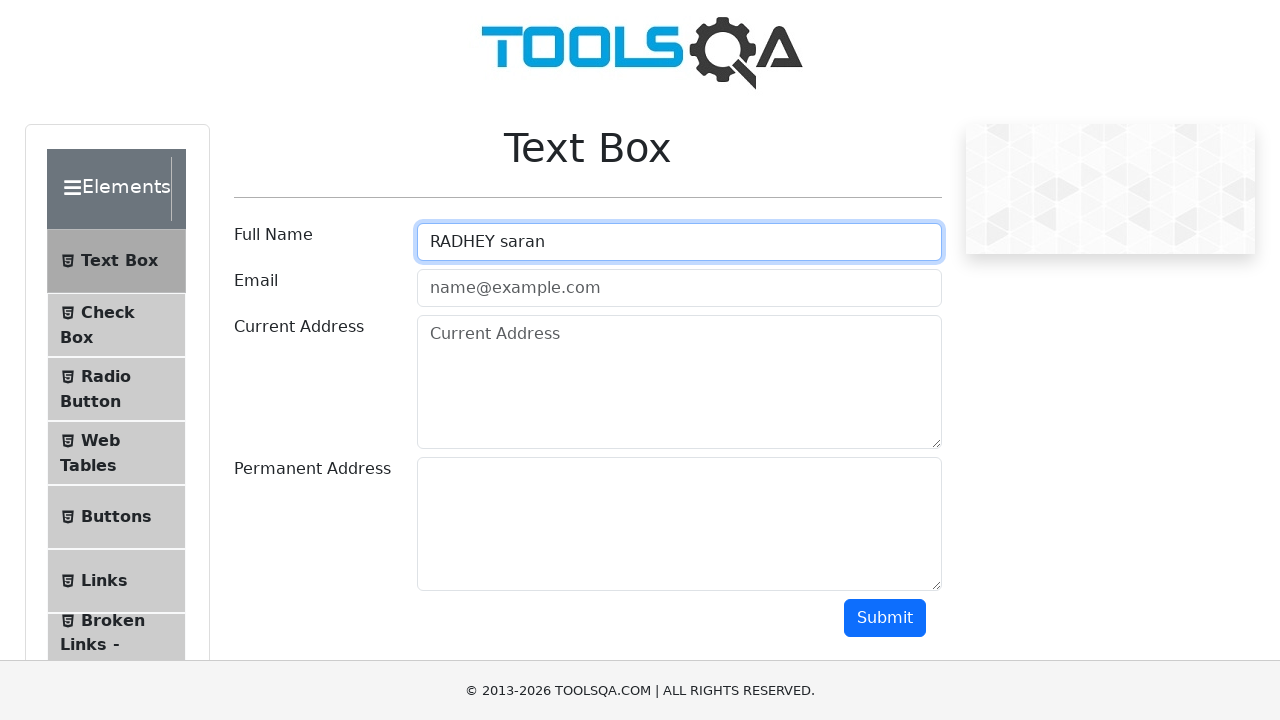